Tests clicking a growing/animated button on a test page and verifies that the "Event Triggered" status message appears after the click.

Starting URL: https://testpages.herokuapp.com/styled/challenges/growing-clickable.html

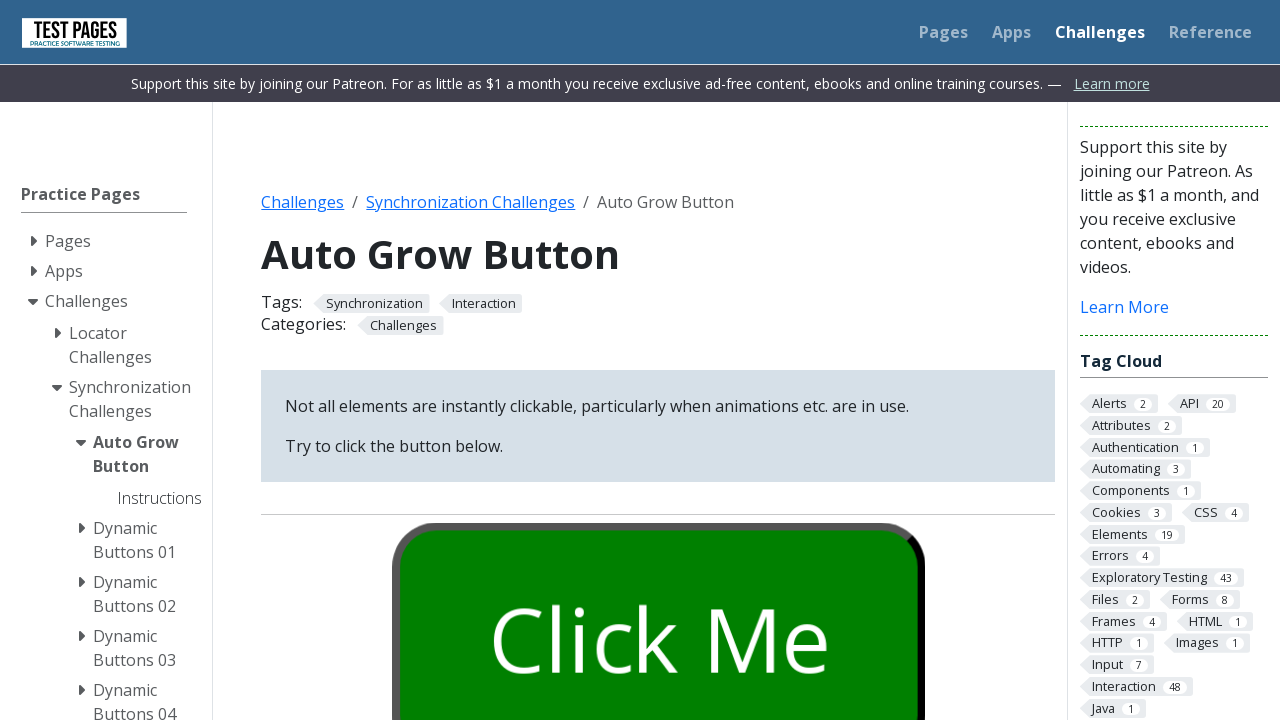

Navigated to growing clickable button test page
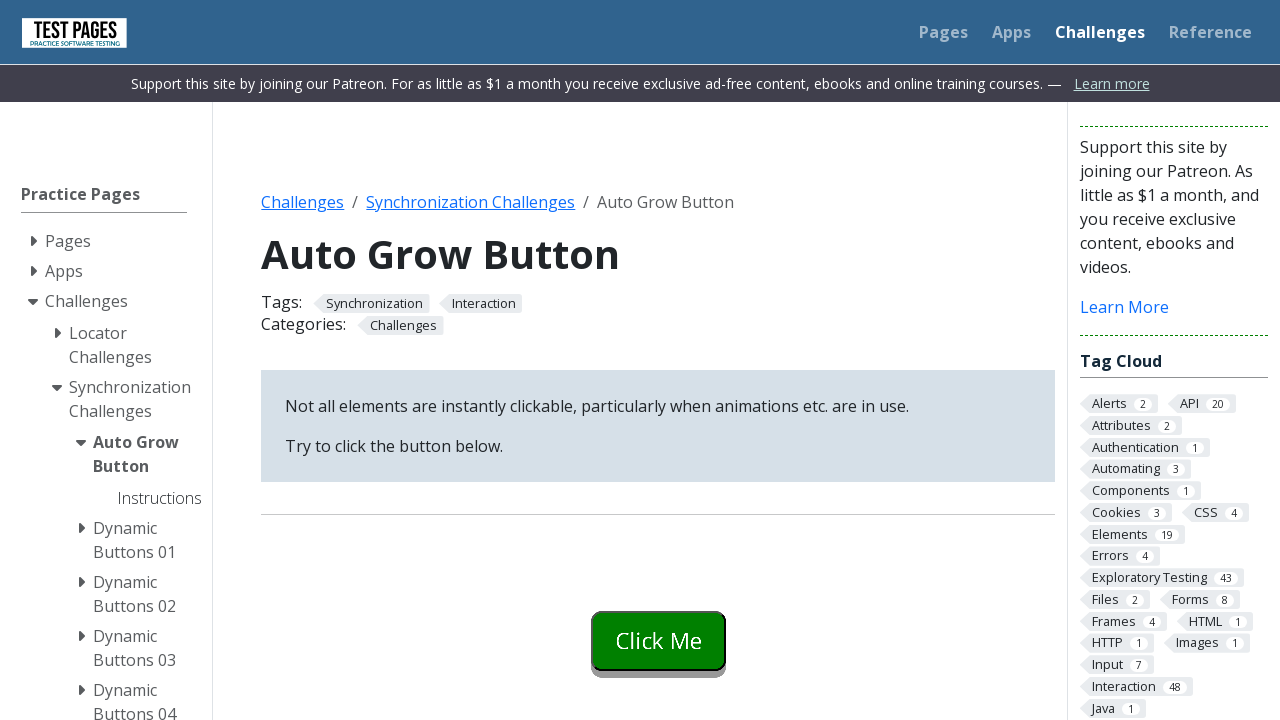

Growing button became visible
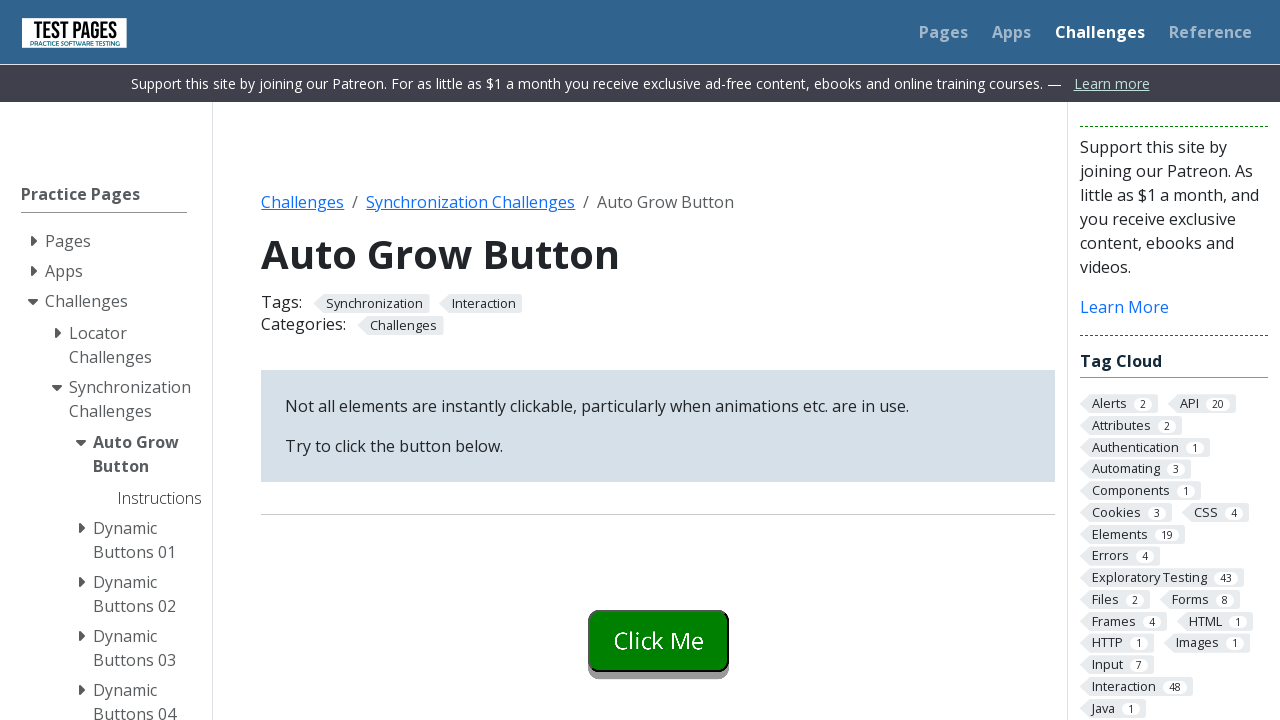

Waited 4 seconds for button animation to complete
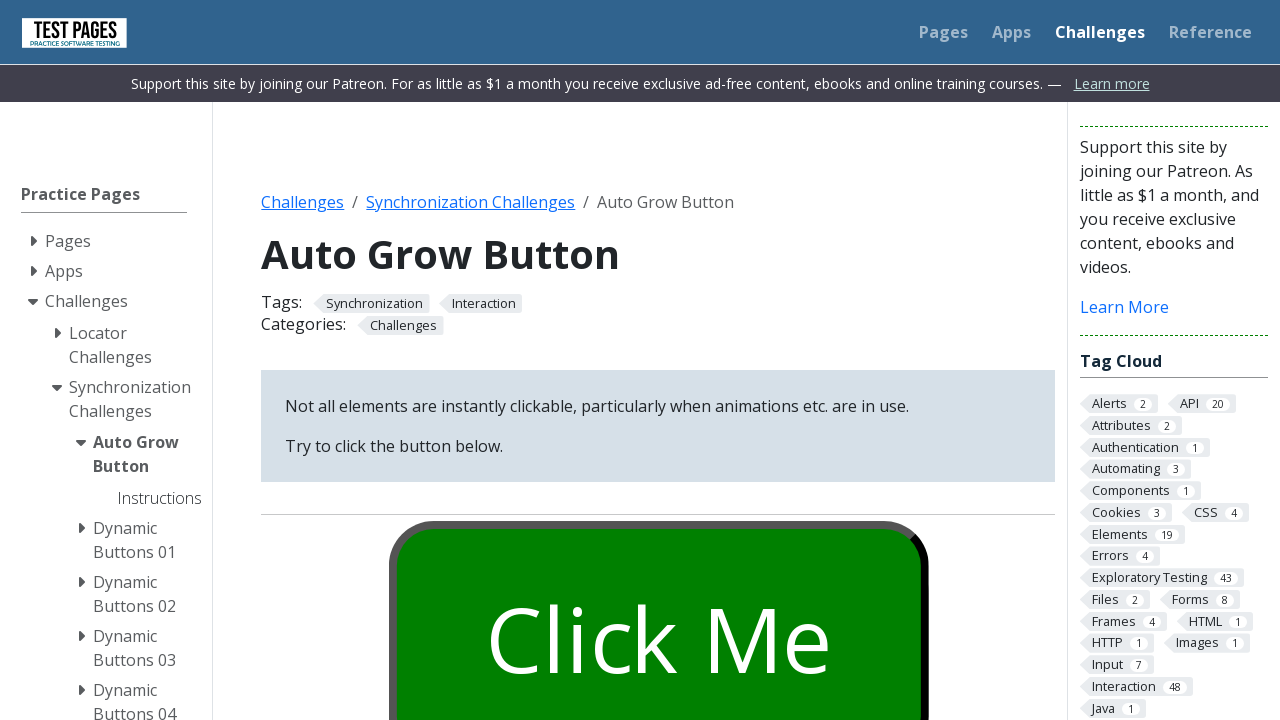

Clicked the growing button at (658, 600) on #growbutton
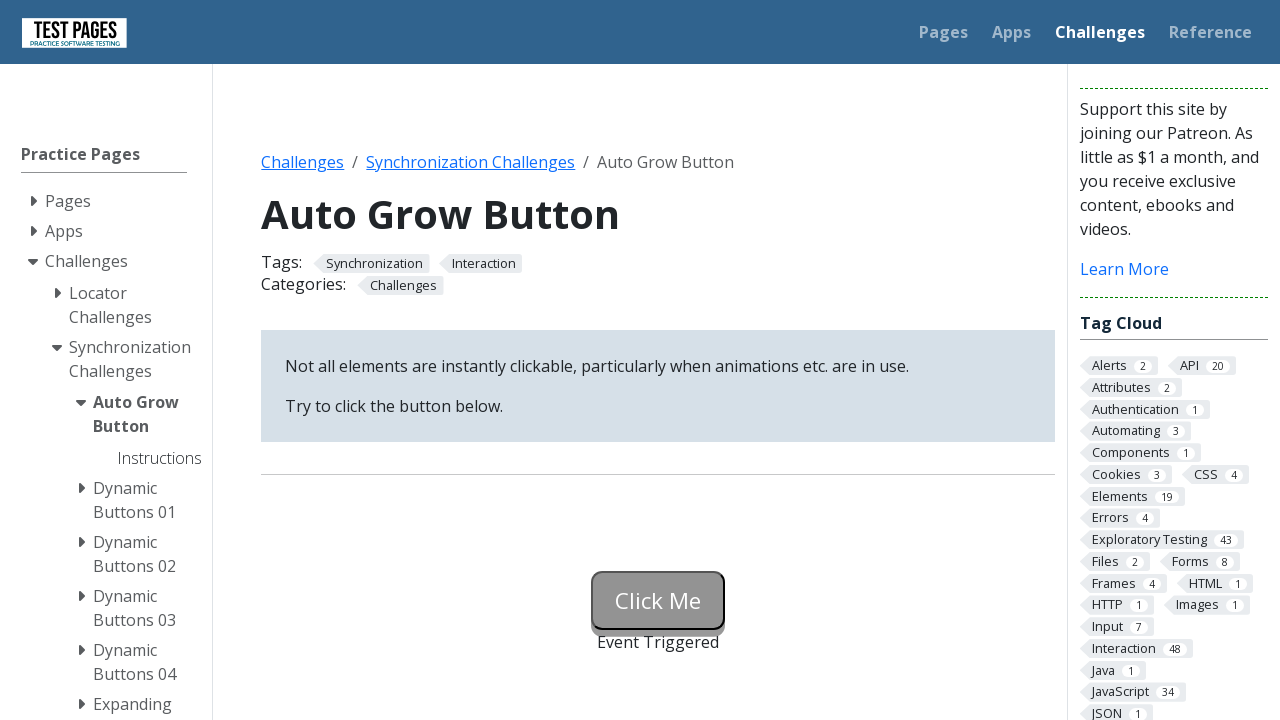

Retrieved status message text content
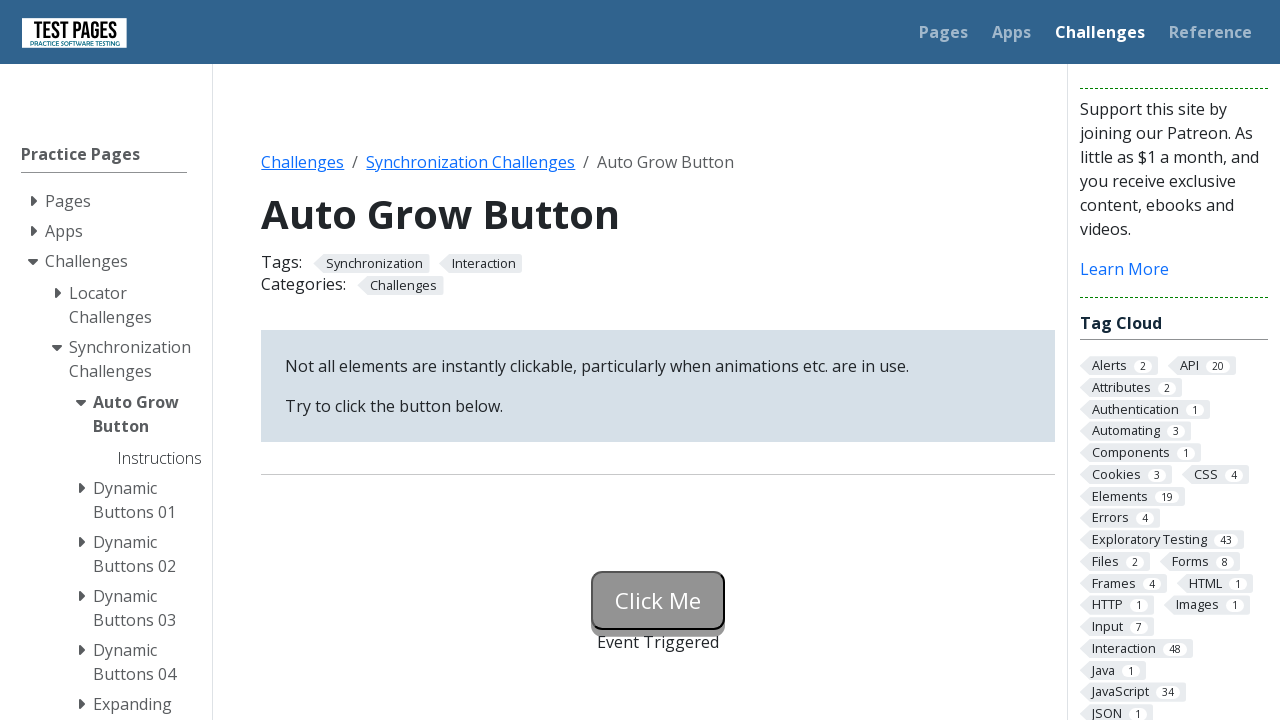

Verified 'Event Triggered' status message appeared
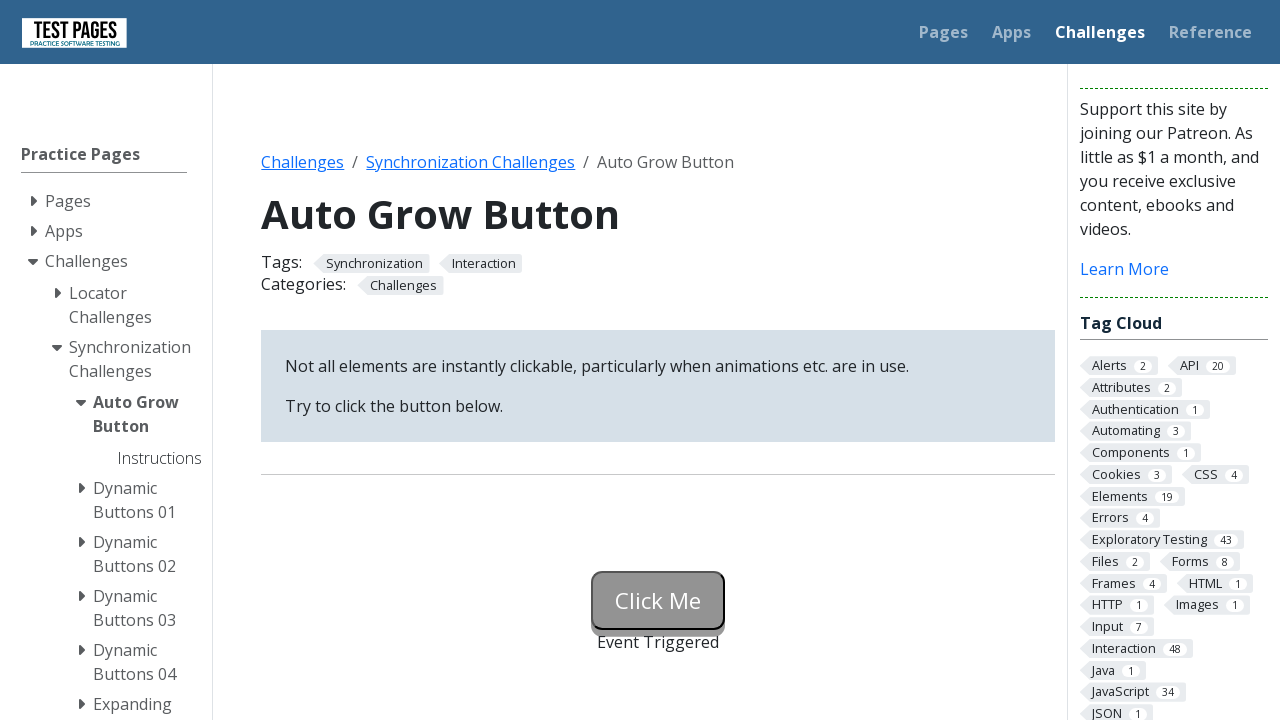

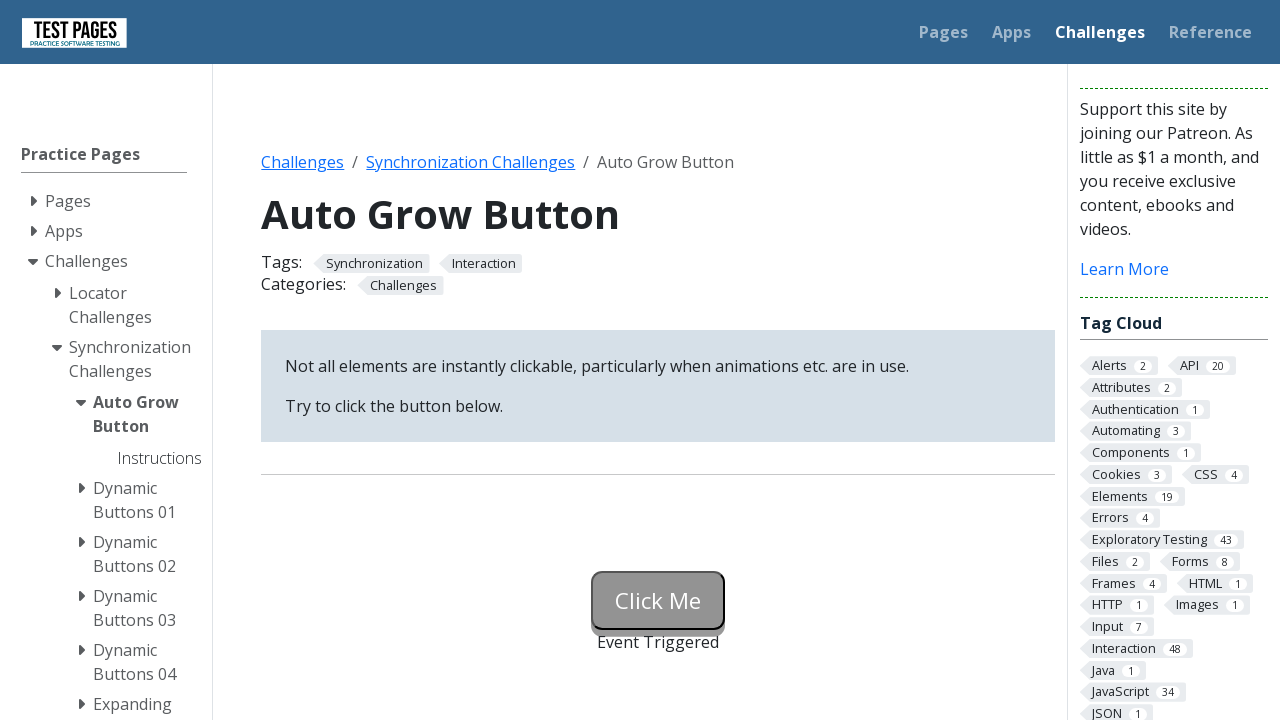